Navigates to the Rolex US website homepage and verifies the page loads successfully.

Starting URL: https://www.rolex.com/en-us

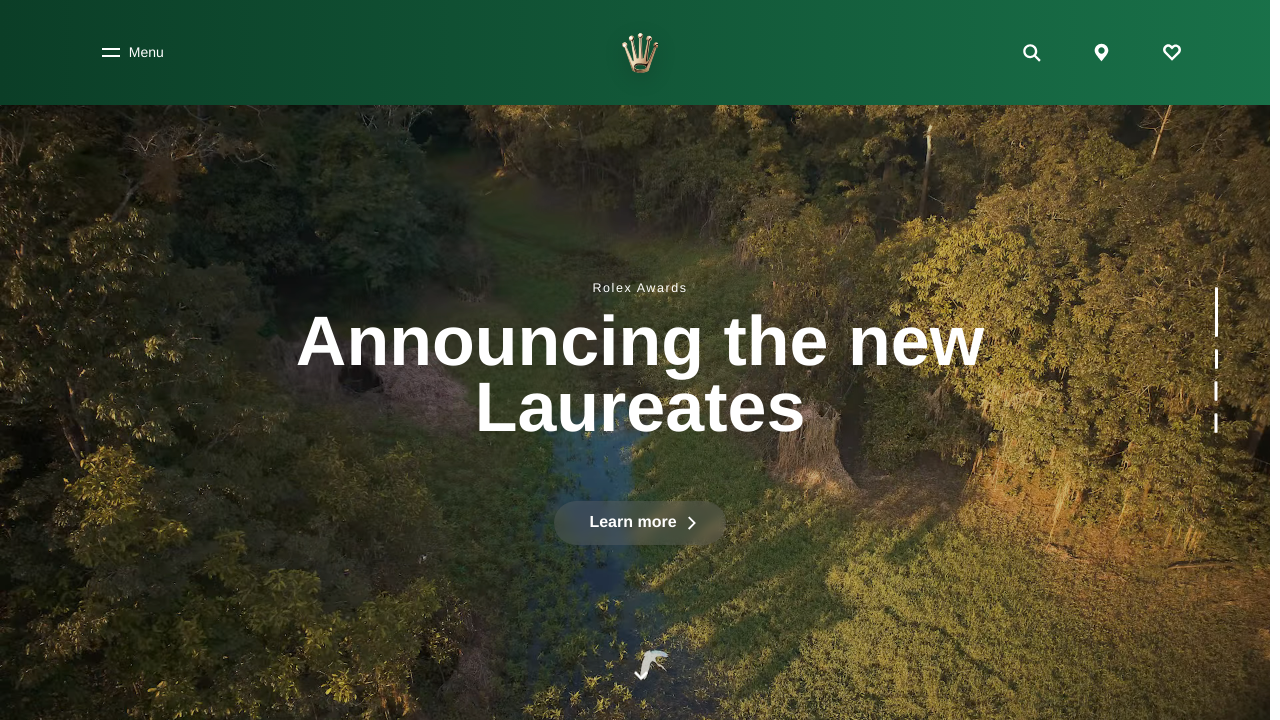

Waited for DOM content to load on Rolex US homepage
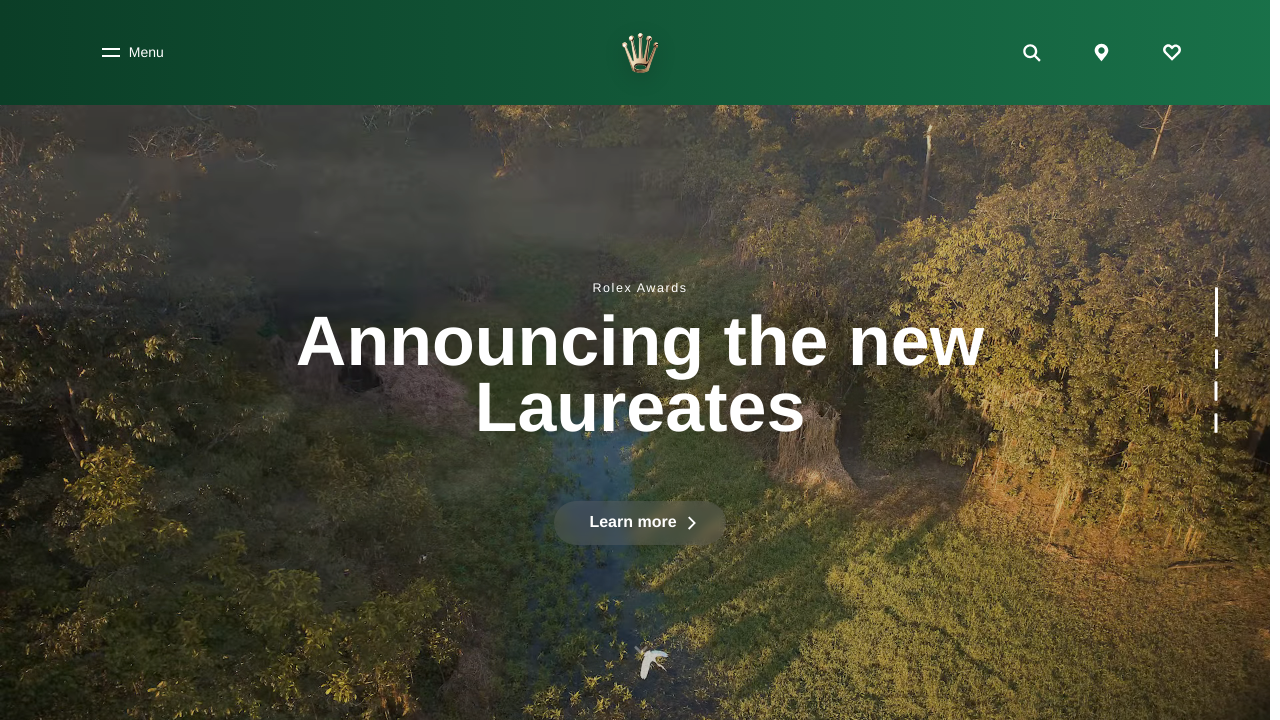

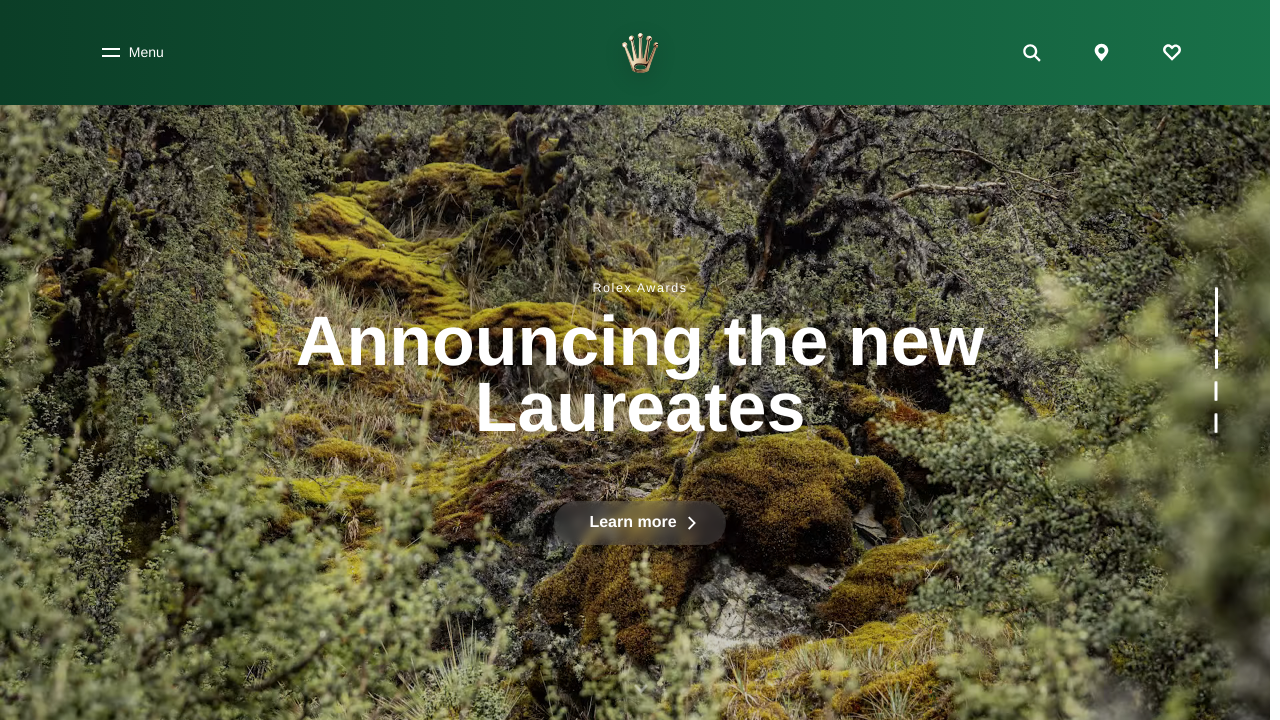